Tests multi-select dropdown functionality by selecting multiple options using different selection methods (by index, value, and visible text), then deselecting options using various methods, and finally deselecting all options.

Starting URL: https://demoqa.com/select-menu

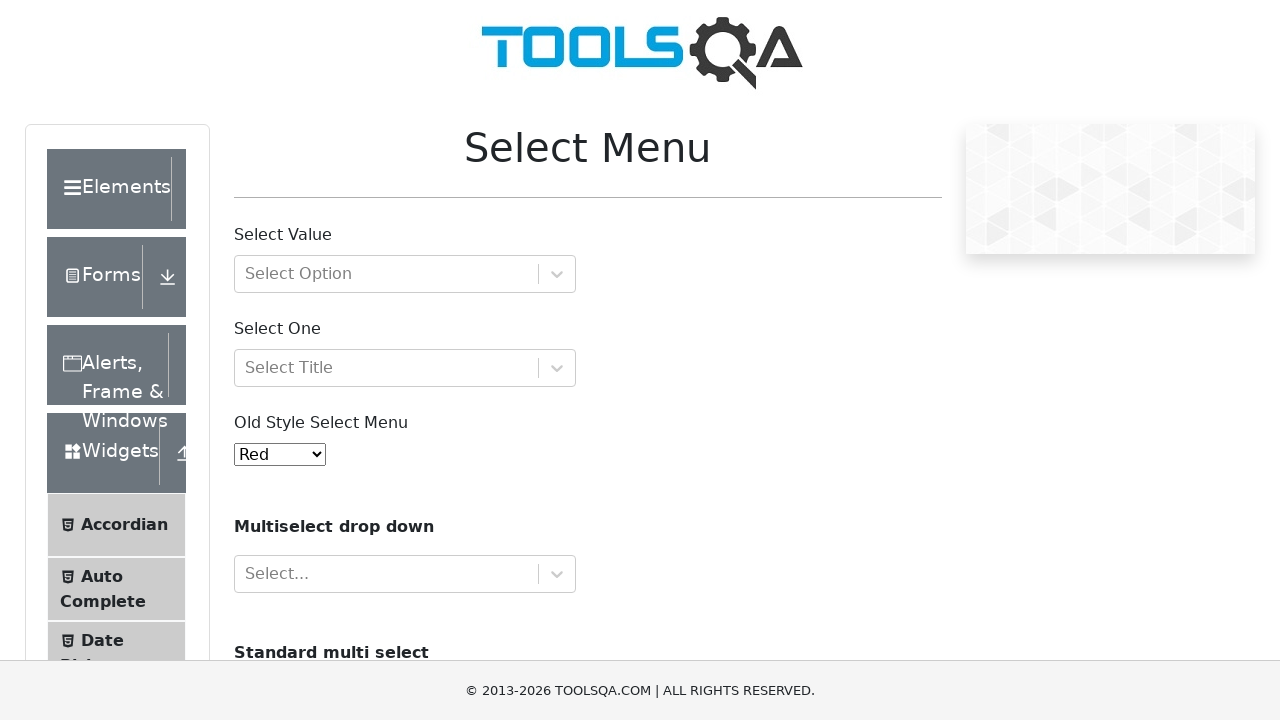

Set viewport size to 1920x1080
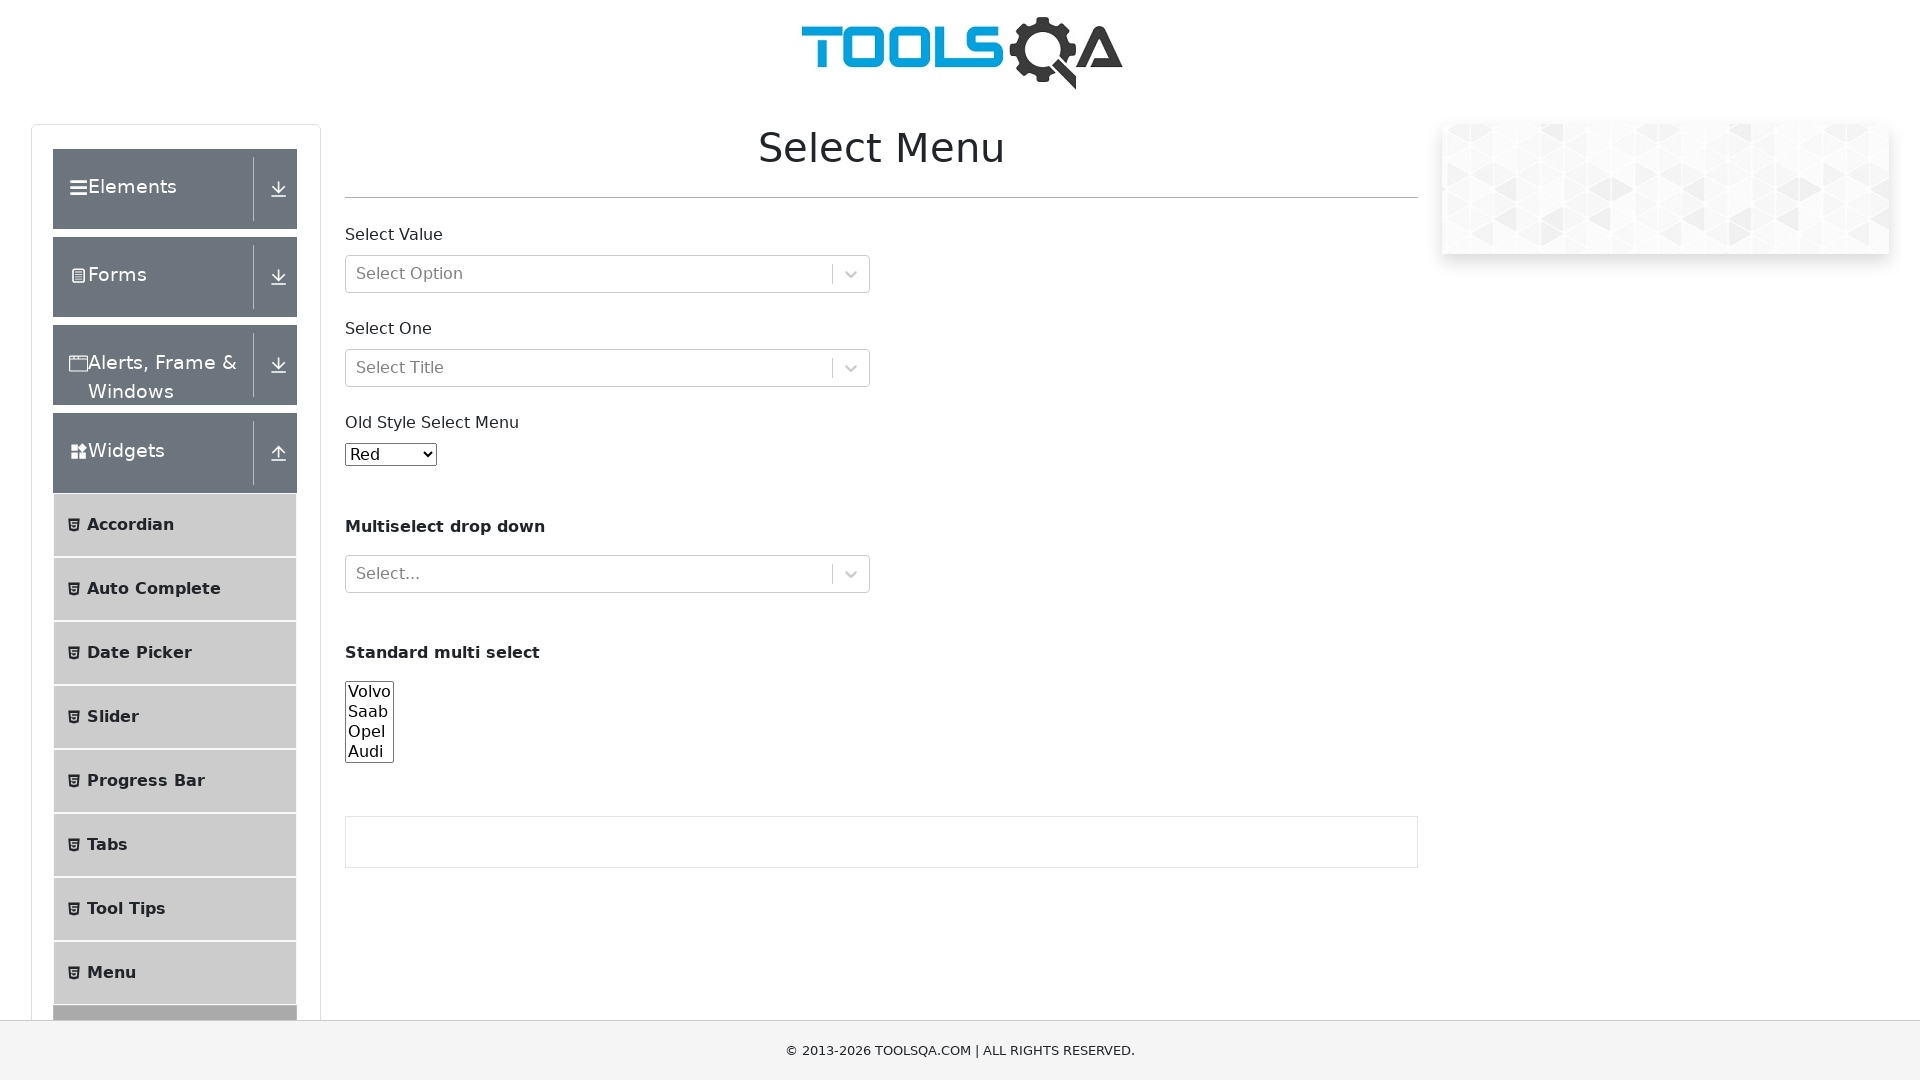

Located multi-select dropdown element with id 'cars'
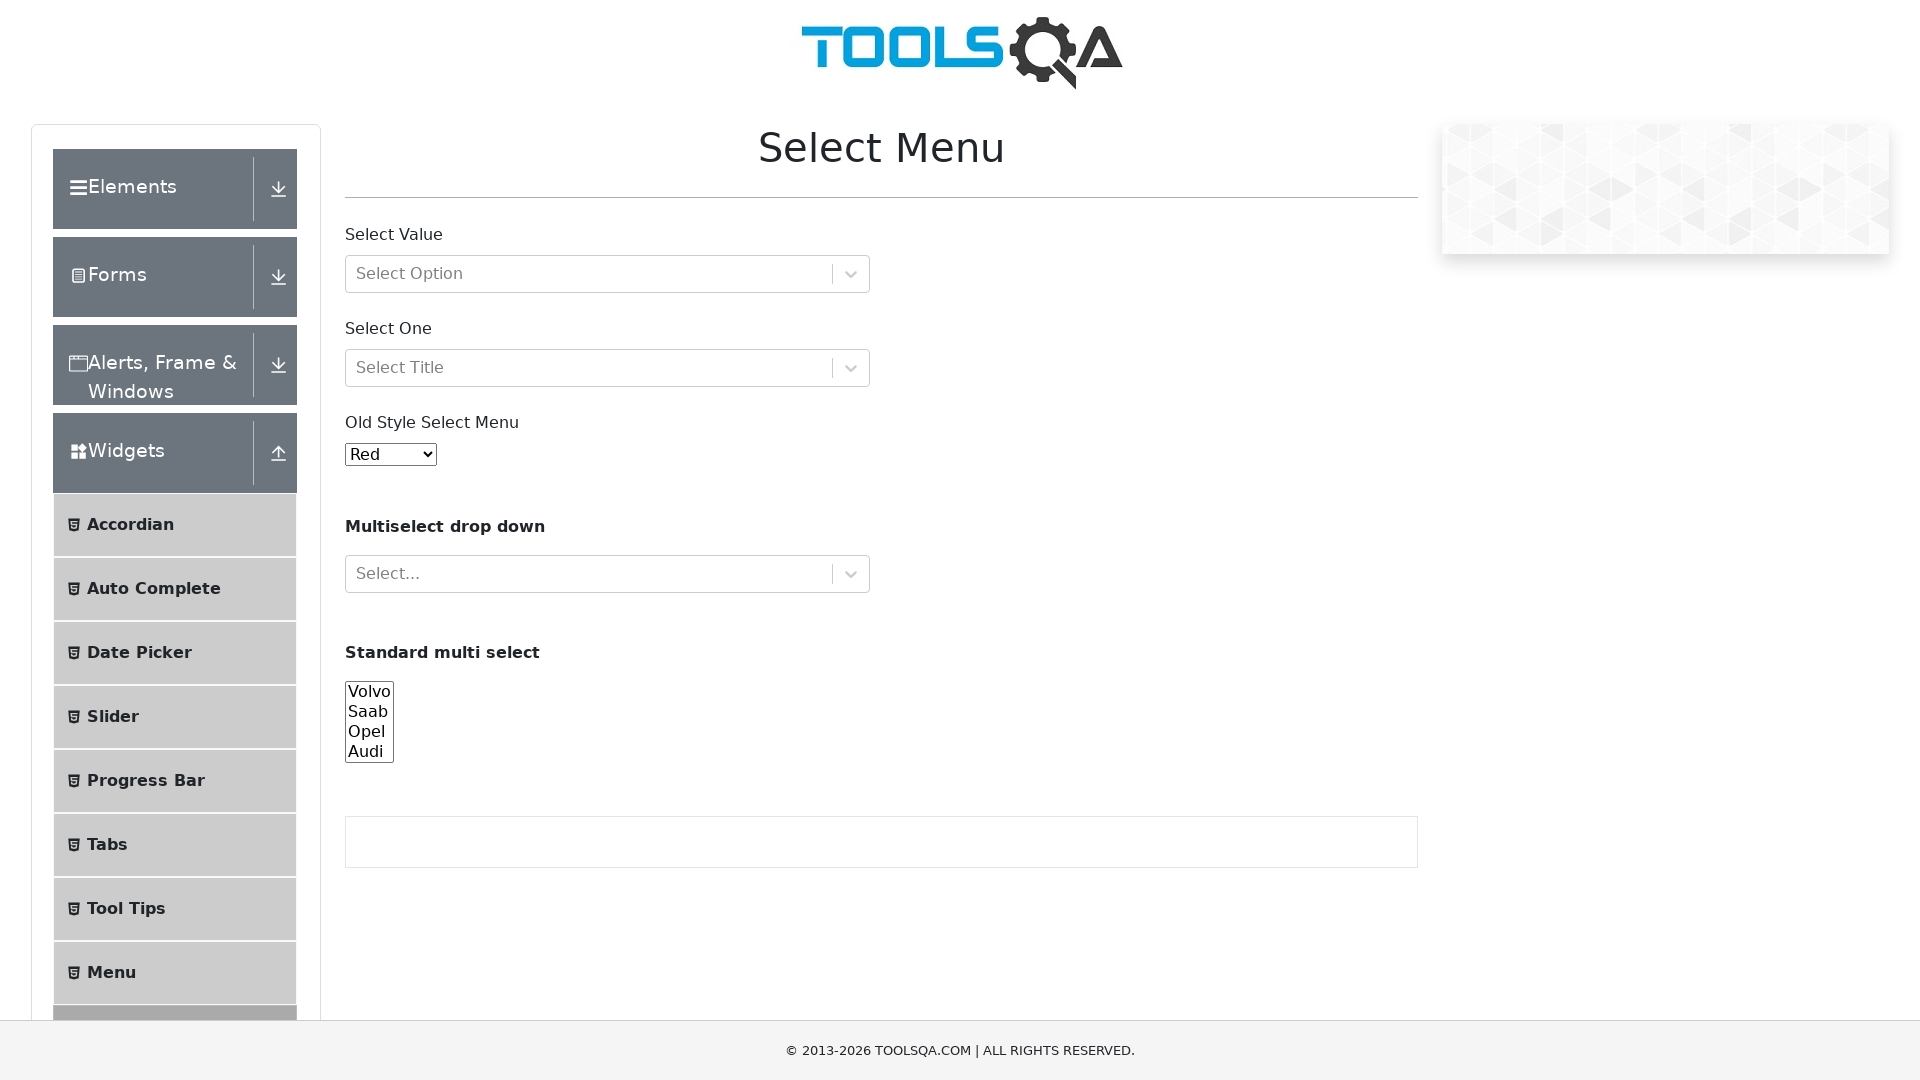

Dropdown became visible
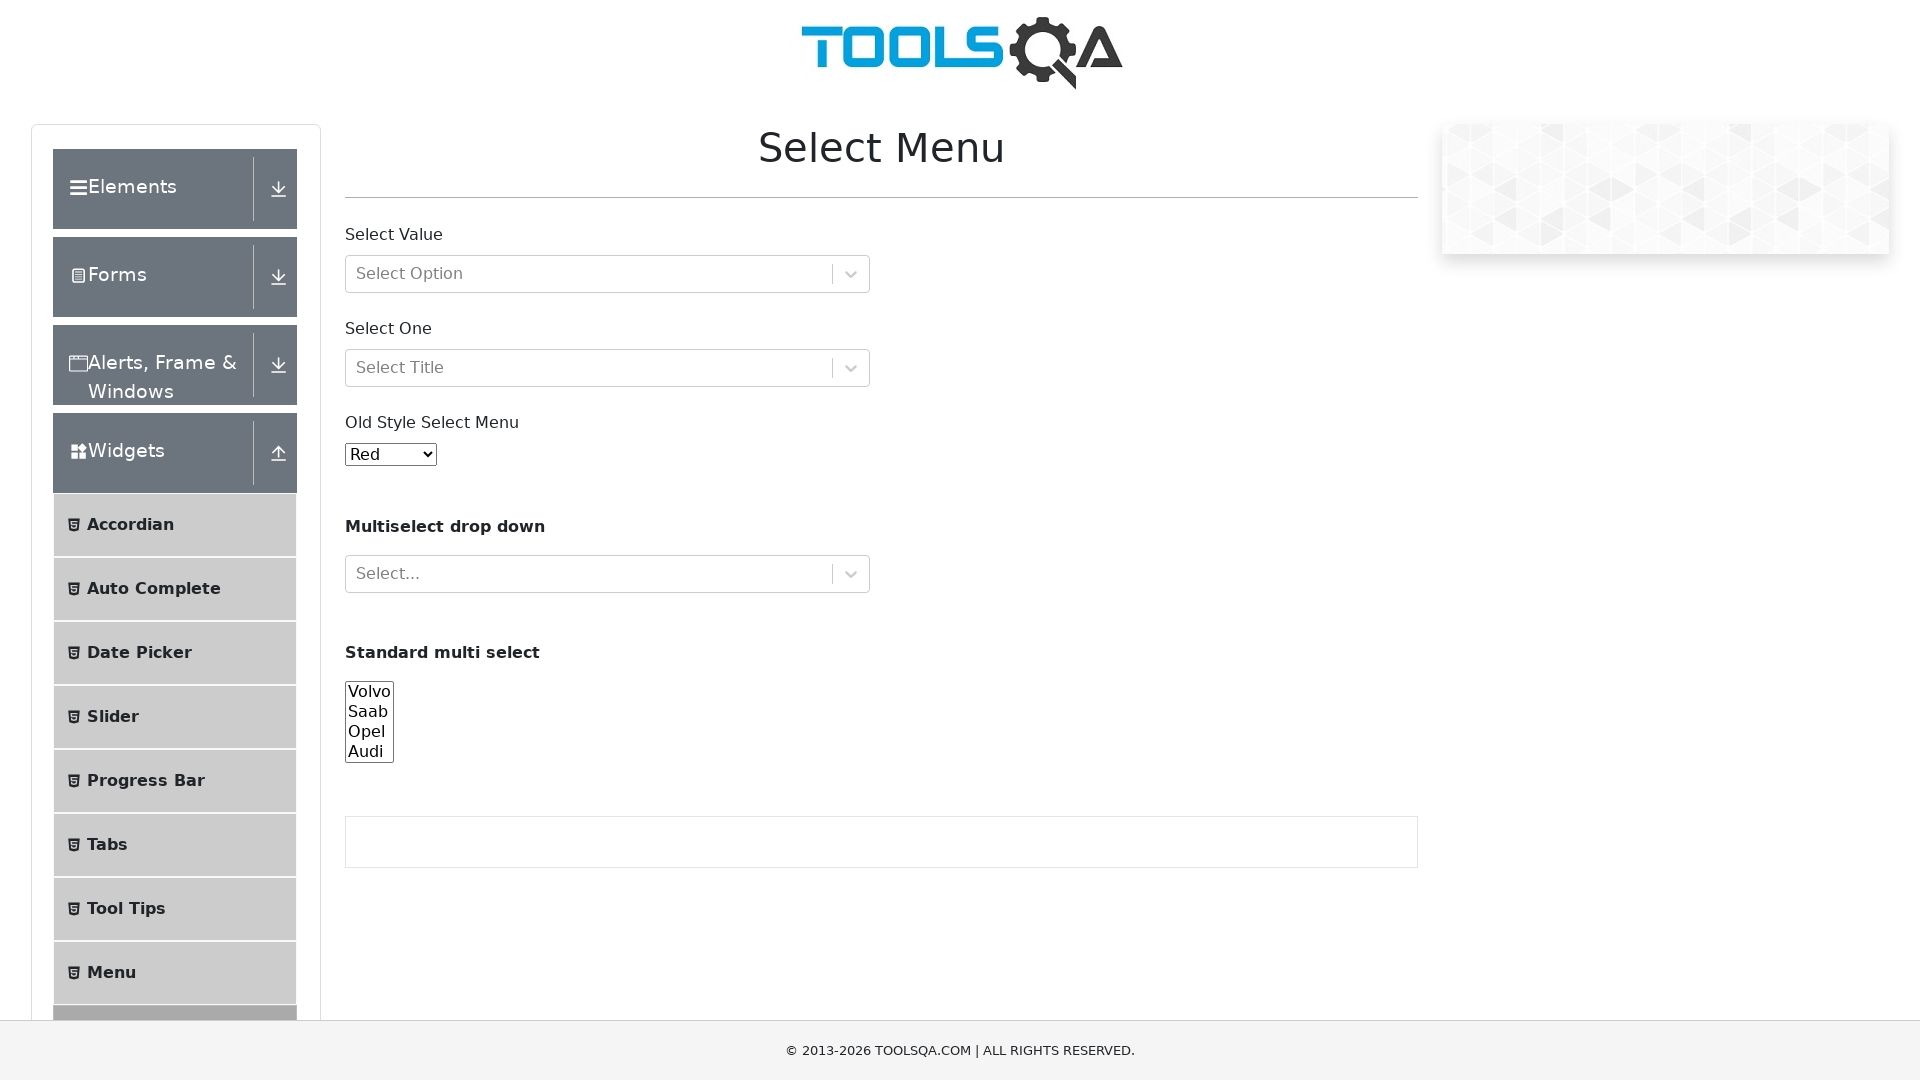

Selected 'Opel' by index 2 on #cars
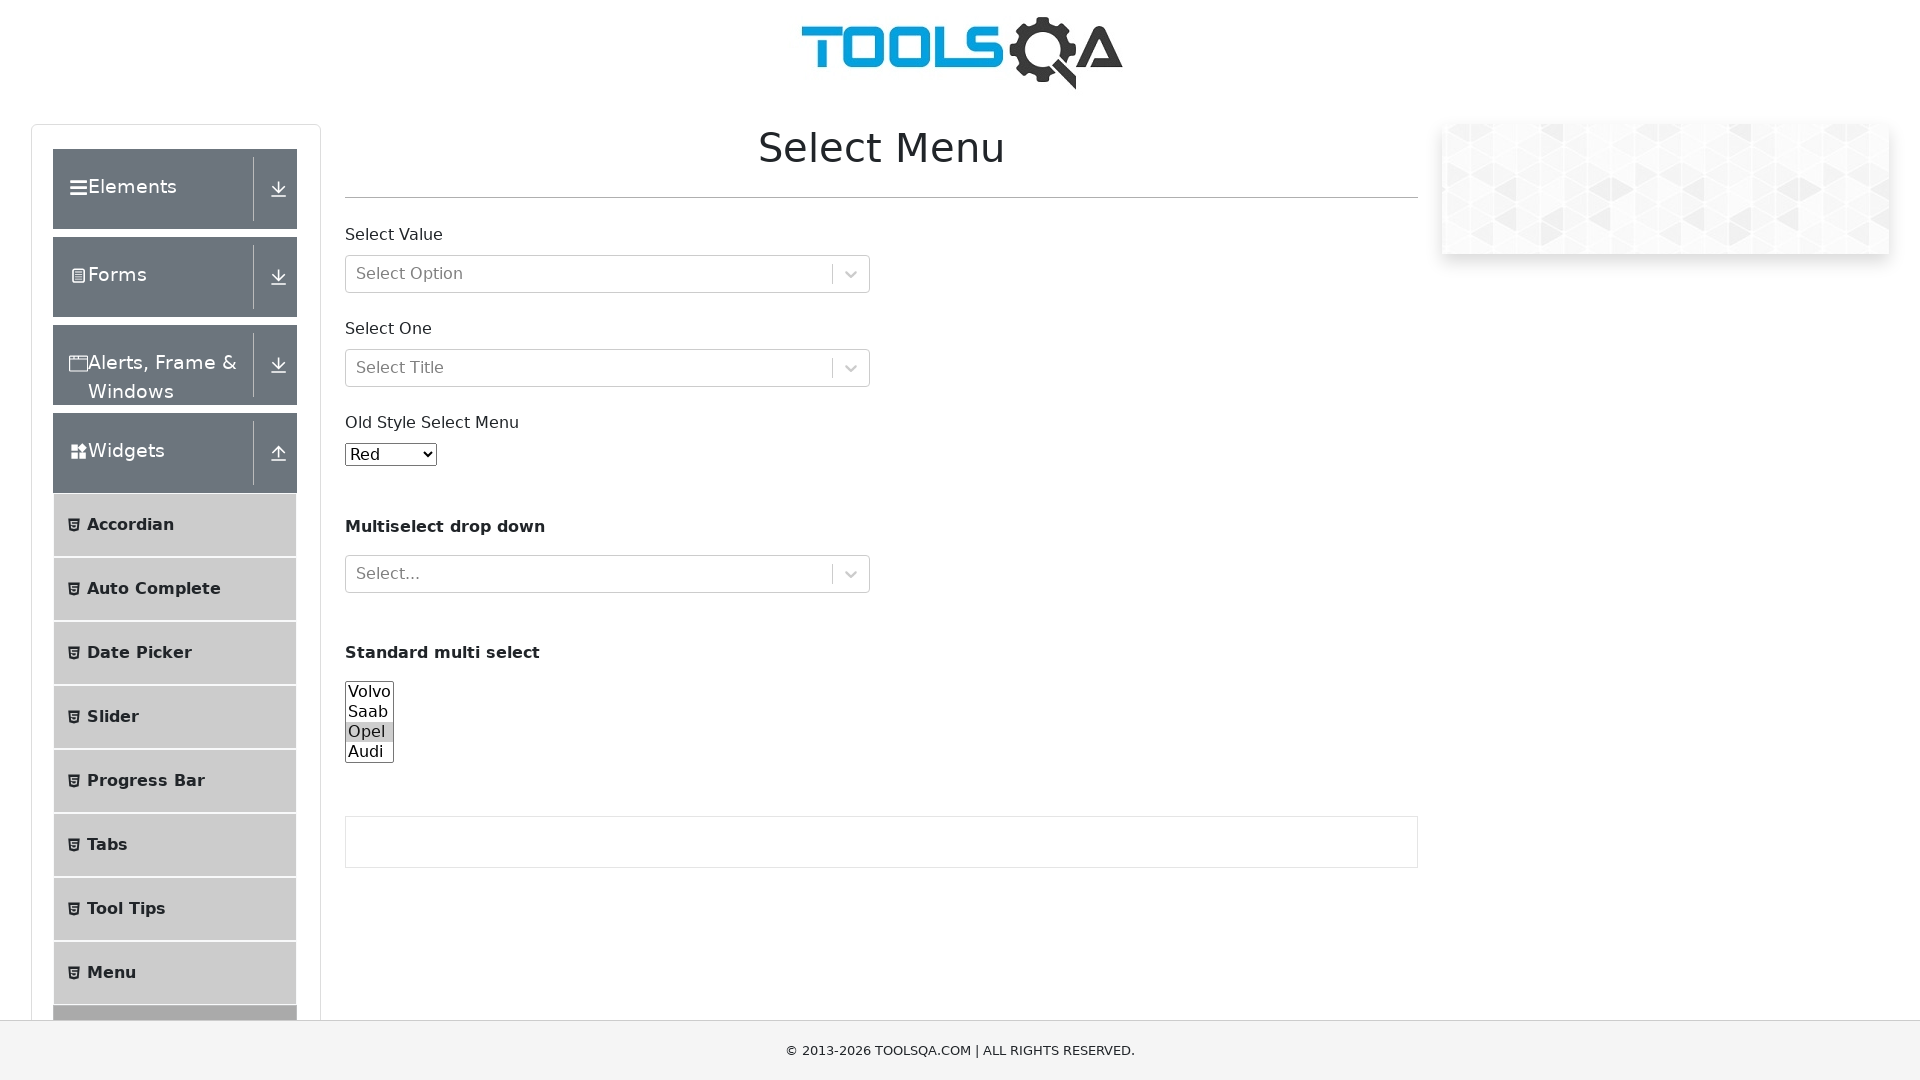

Selected 'Saab' by value on #cars
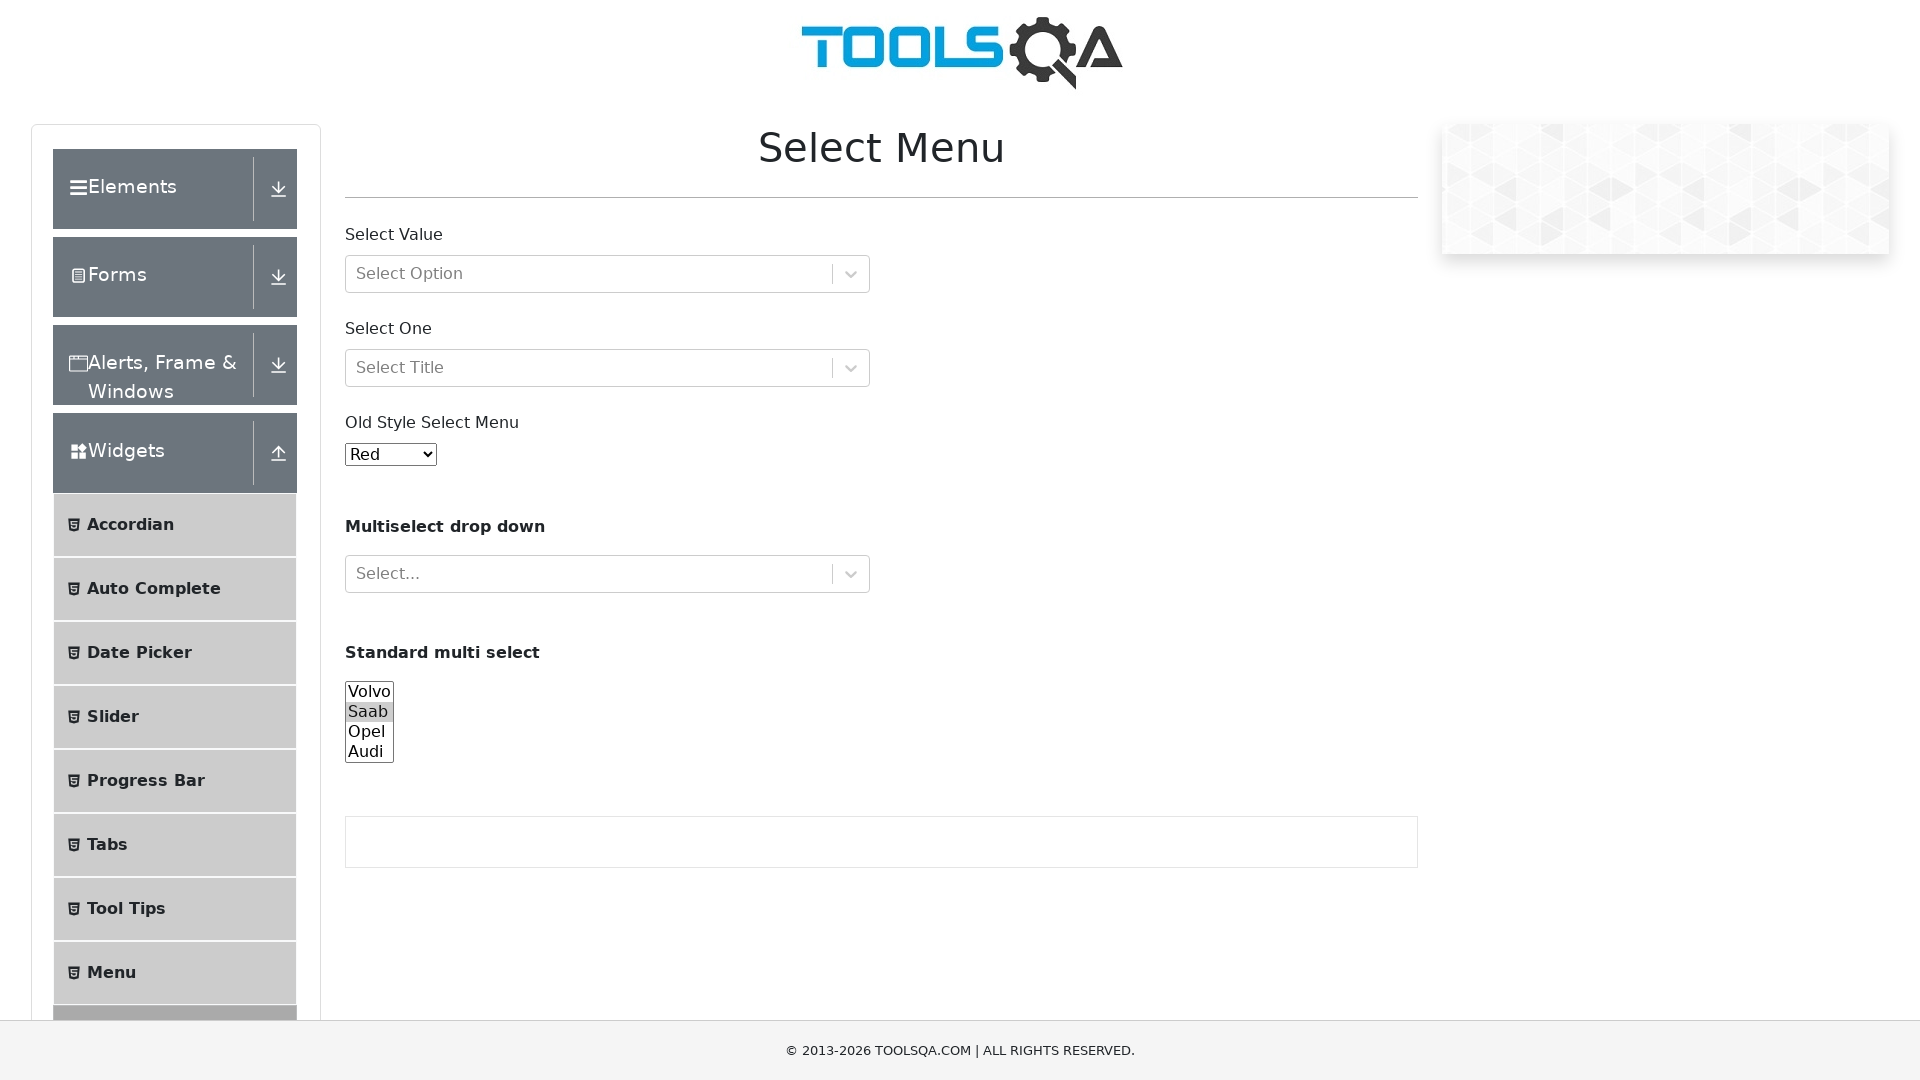

Selected 'Audi' by visible text label on #cars
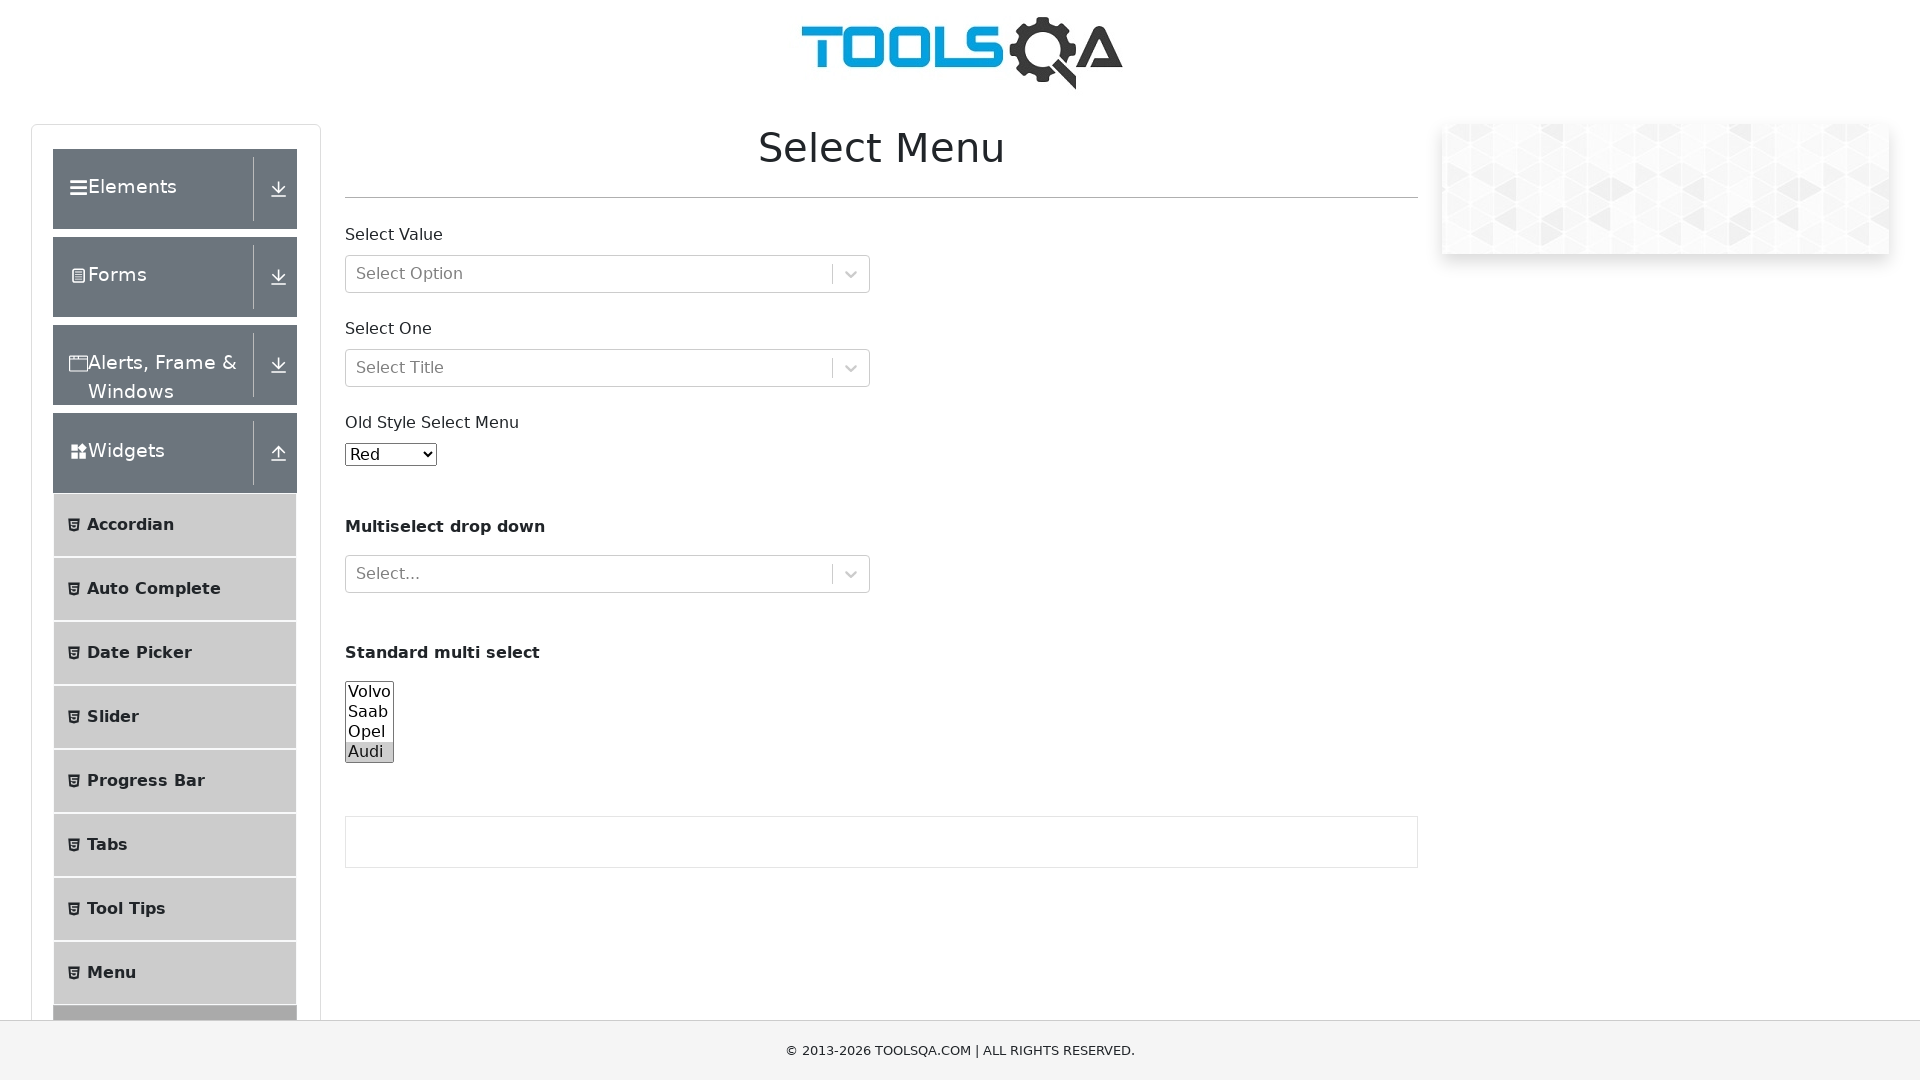

Deselected 'Audi' by reselecting only 'Opel' and 'Saab' on #cars
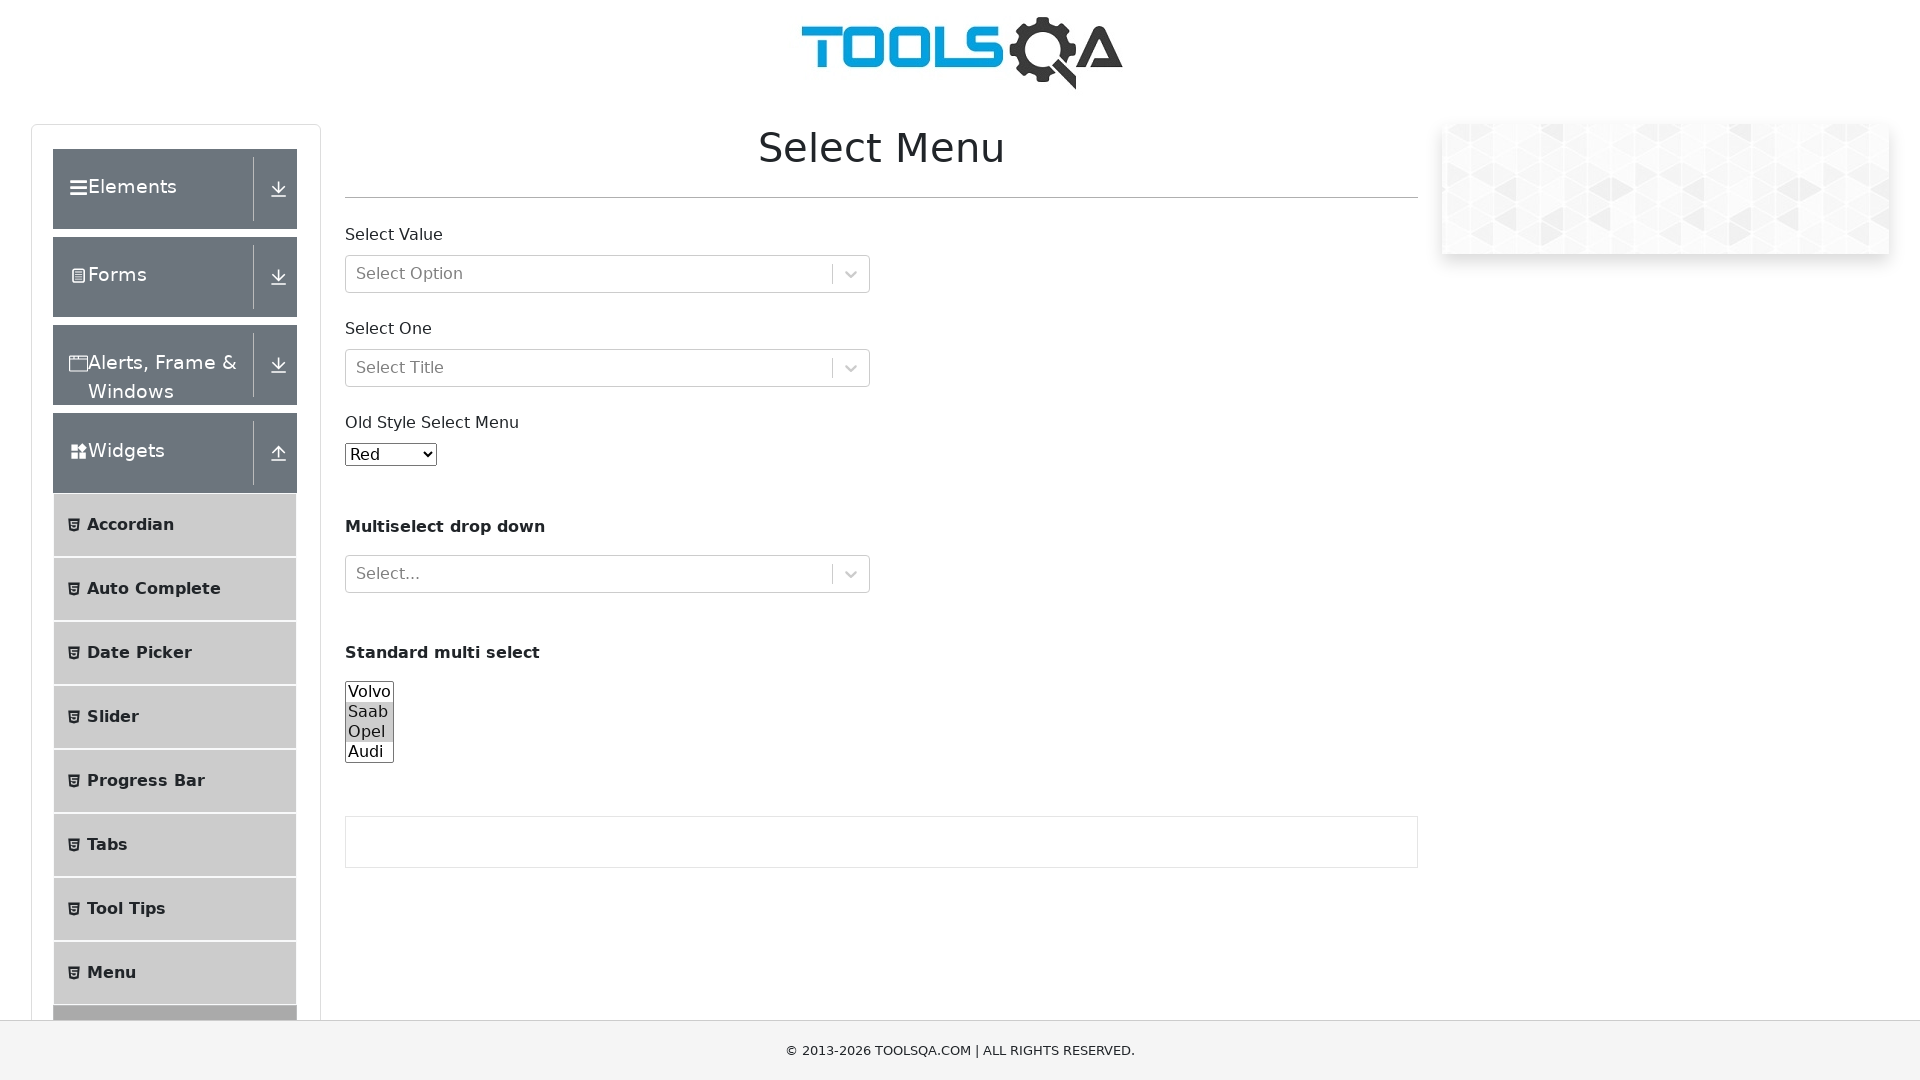

Deselected 'Opel' by keeping only 'Saab' selected on #cars
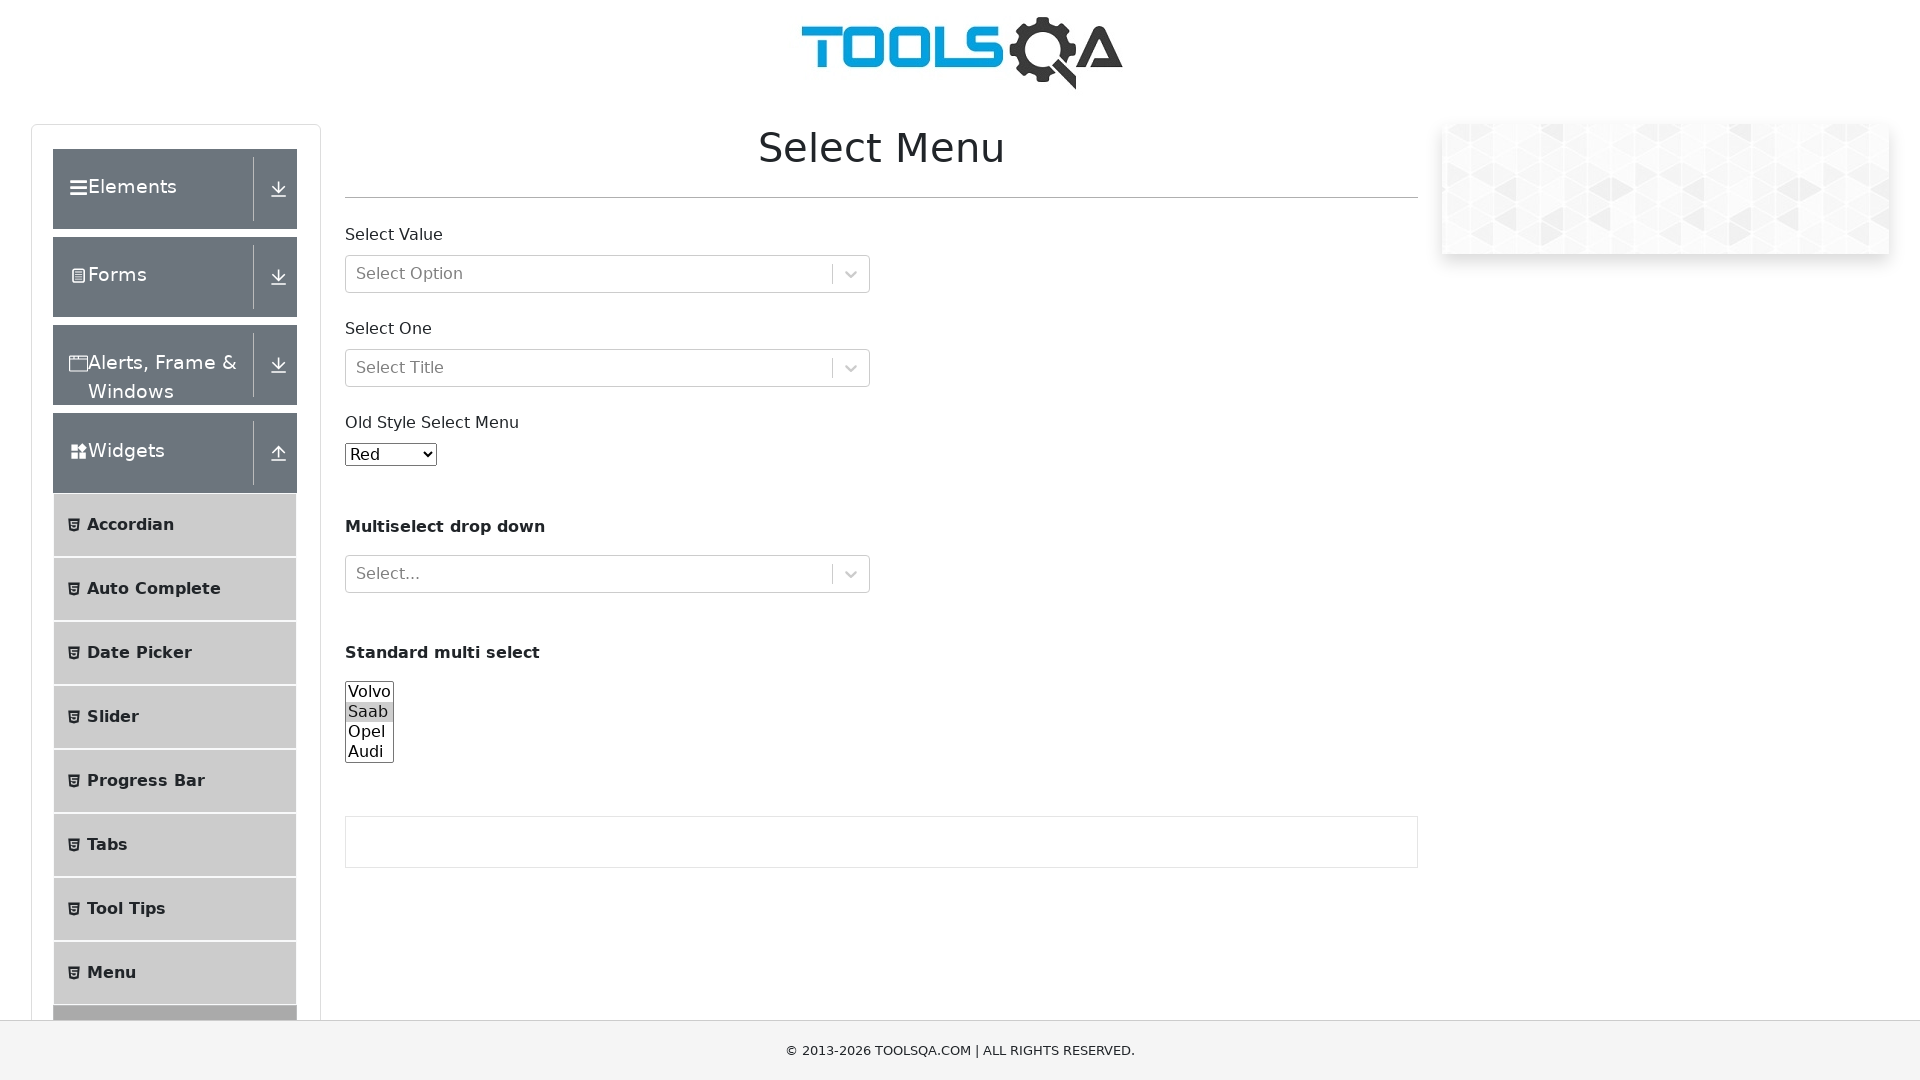

Deselected all options from the multi-select dropdown on #cars
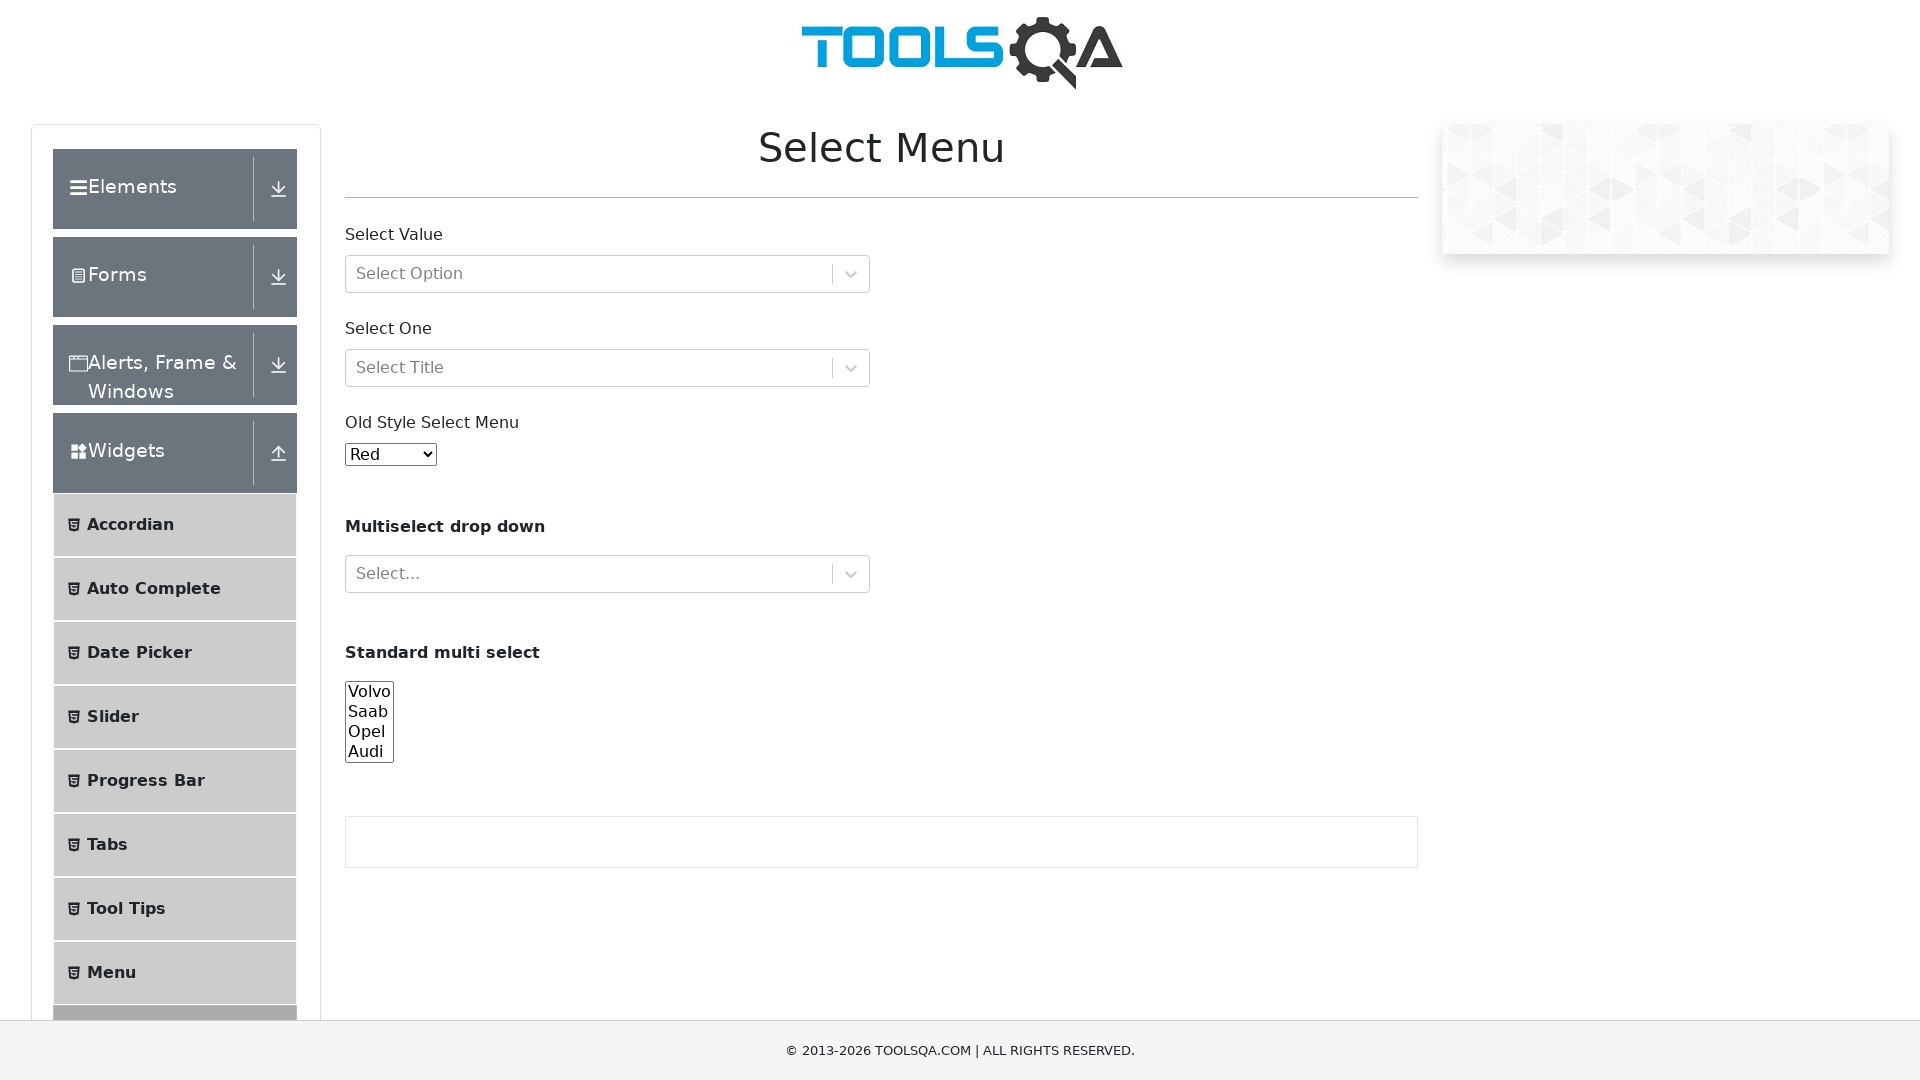

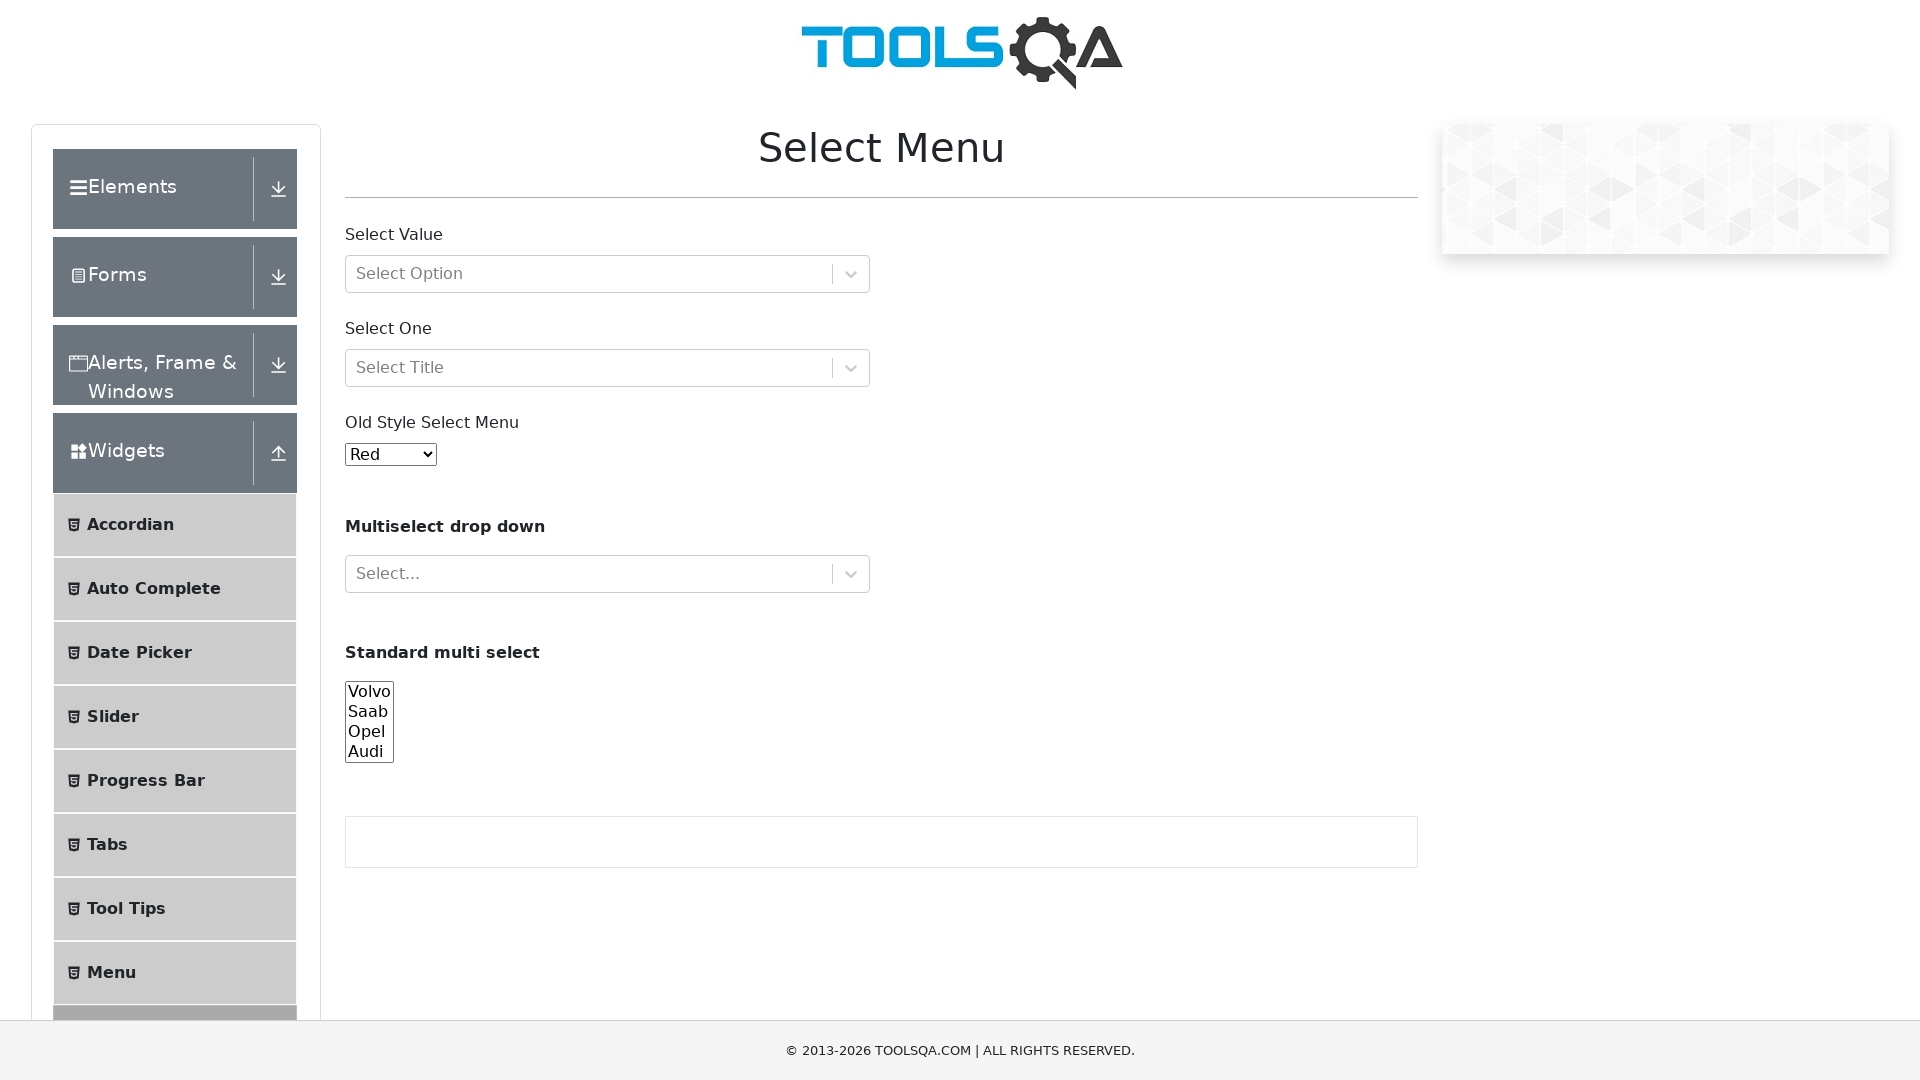